Tests data table sorting with class attributes by clicking the dues column header twice to verify descending order

Starting URL: http://the-internet.herokuapp.com/tables

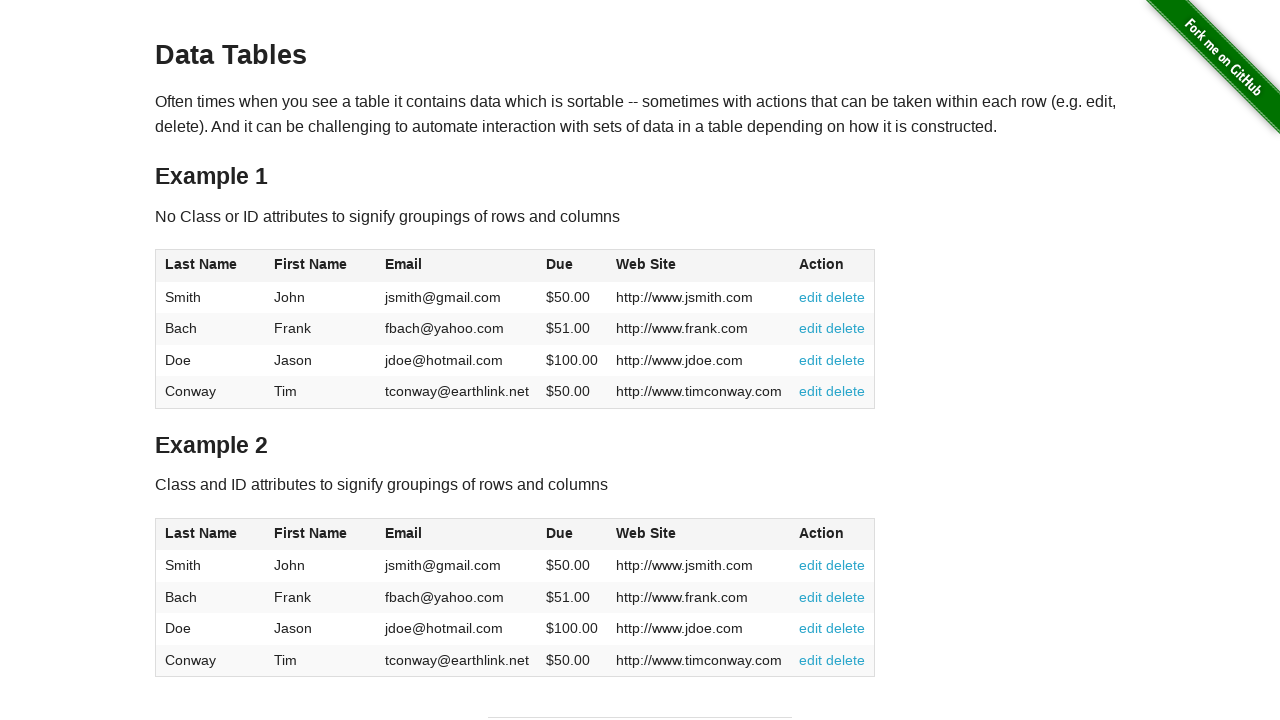

Clicked dues column header to sort ascending at (560, 533) on #table2 thead .dues
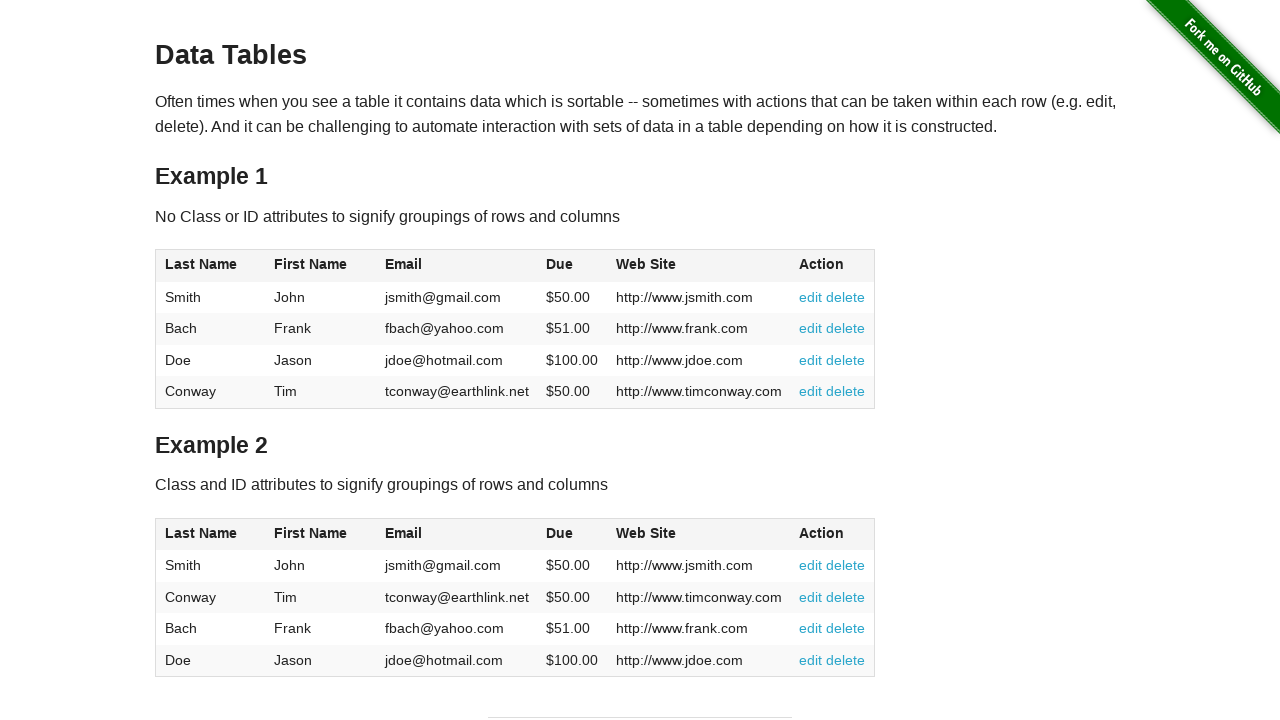

Clicked dues column header again to sort descending at (560, 533) on #table2 thead .dues
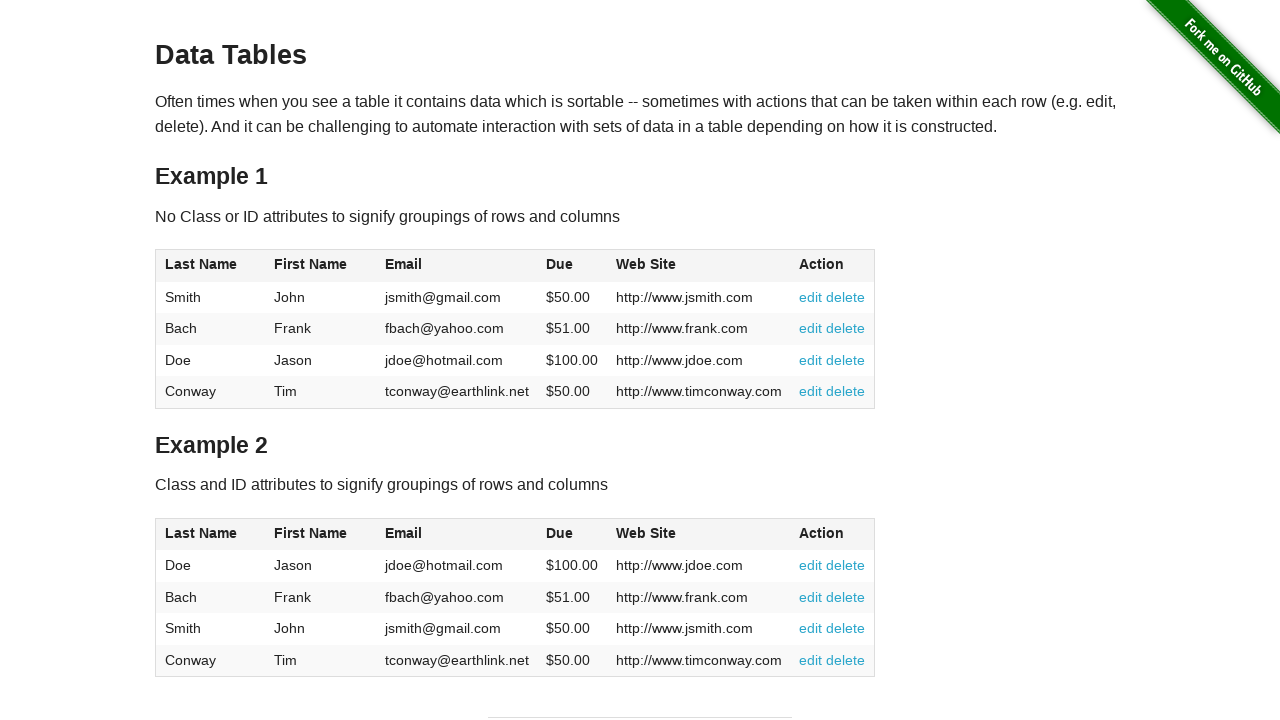

Verified data table sorted in descending order by dues column
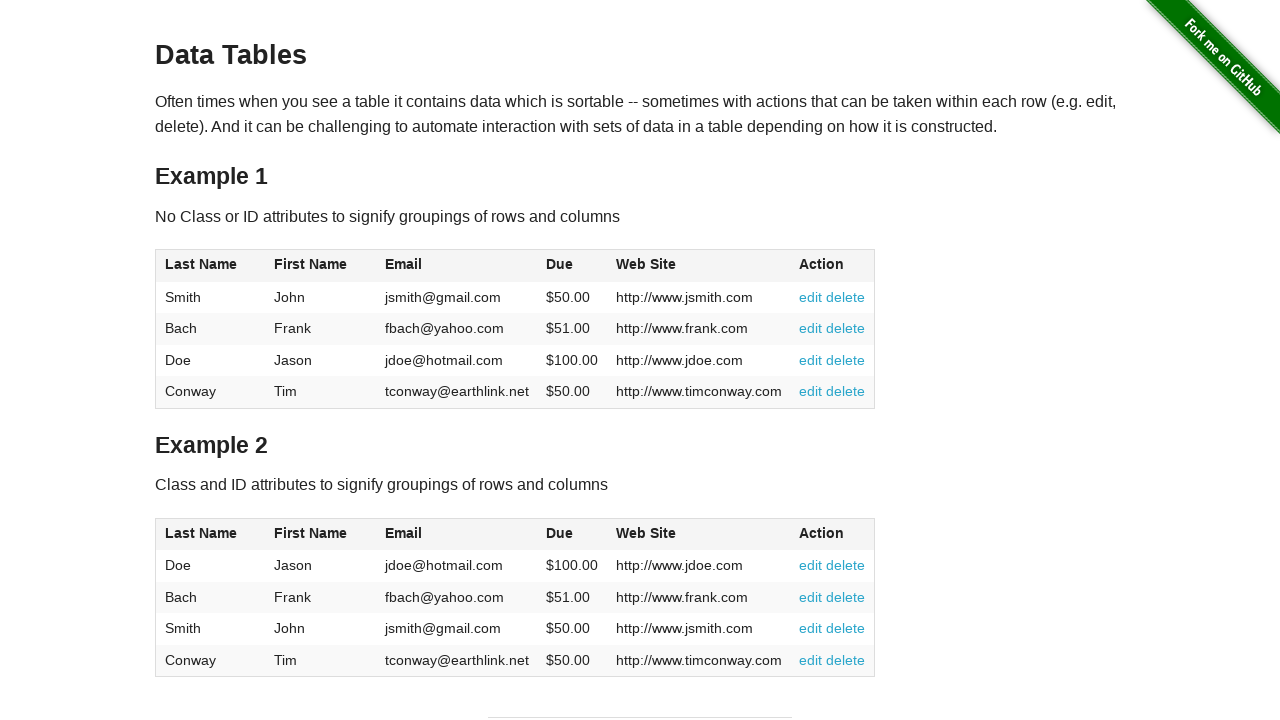

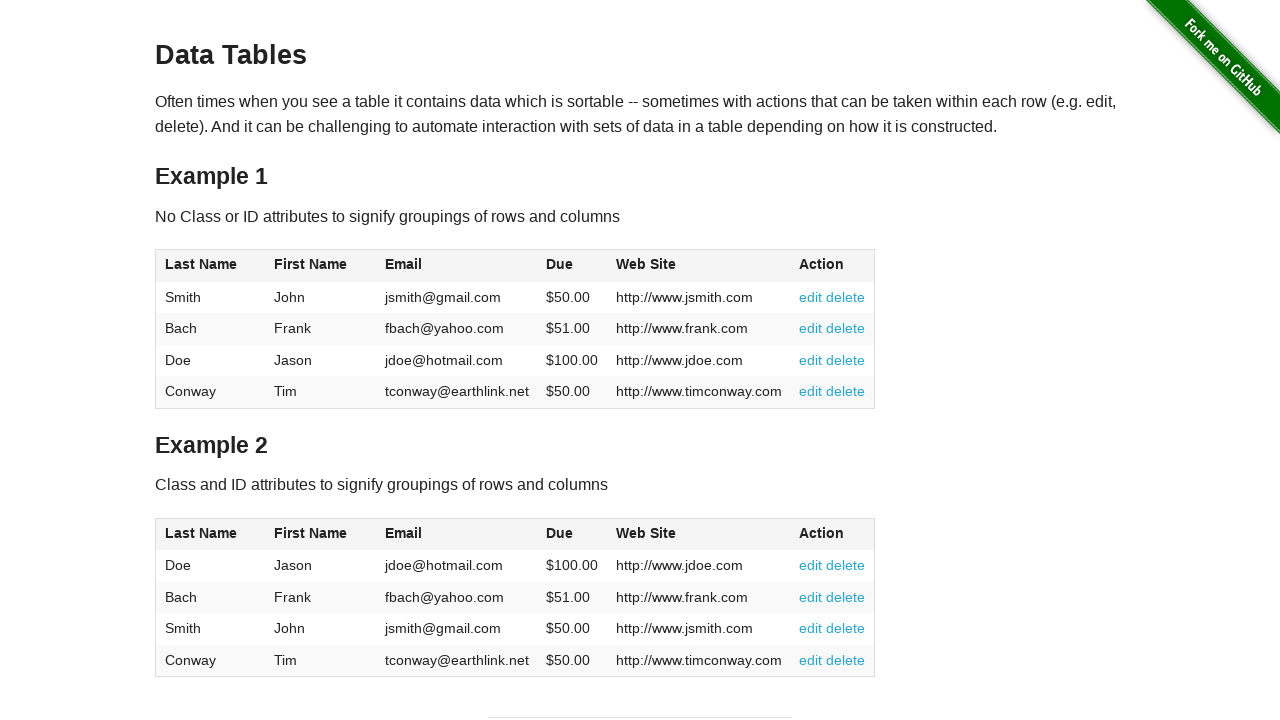